Tests page scrolling functionality by scrolling to a button element and then scrolling down an additional 100 pixels

Starting URL: https://SunInJuly.github.io/execute_script.html

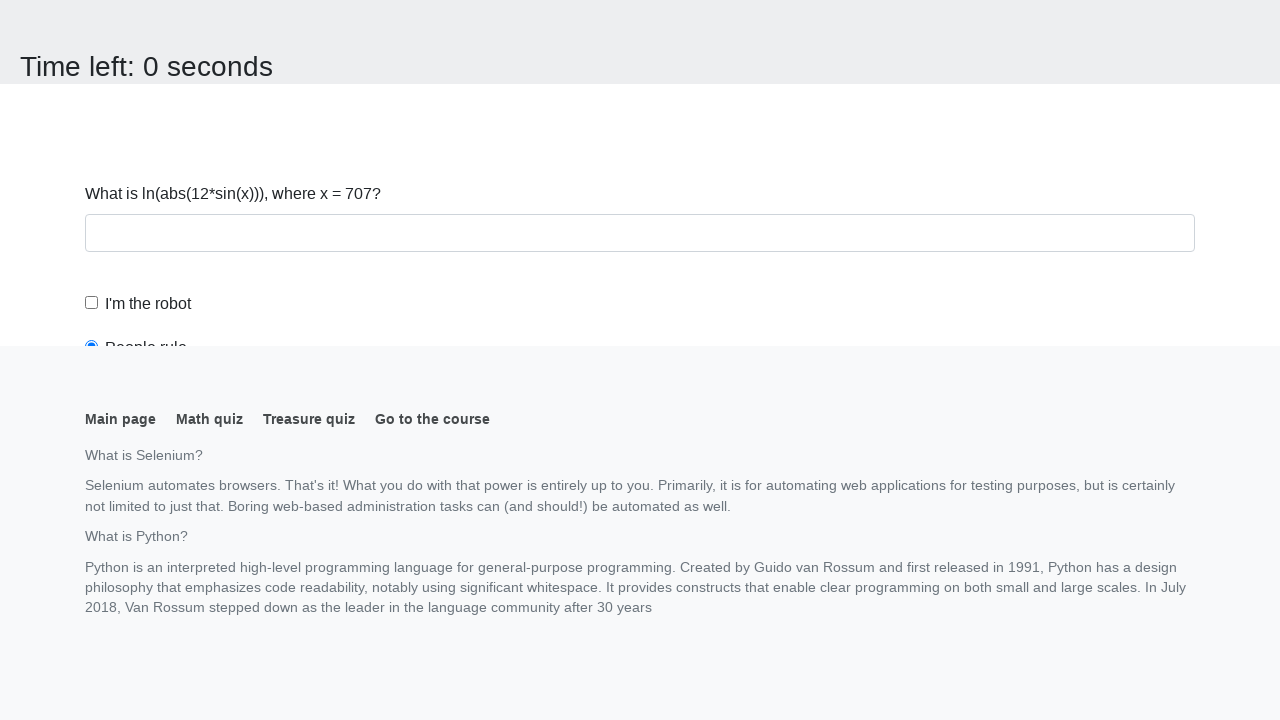

Located button element and scrolled it into view
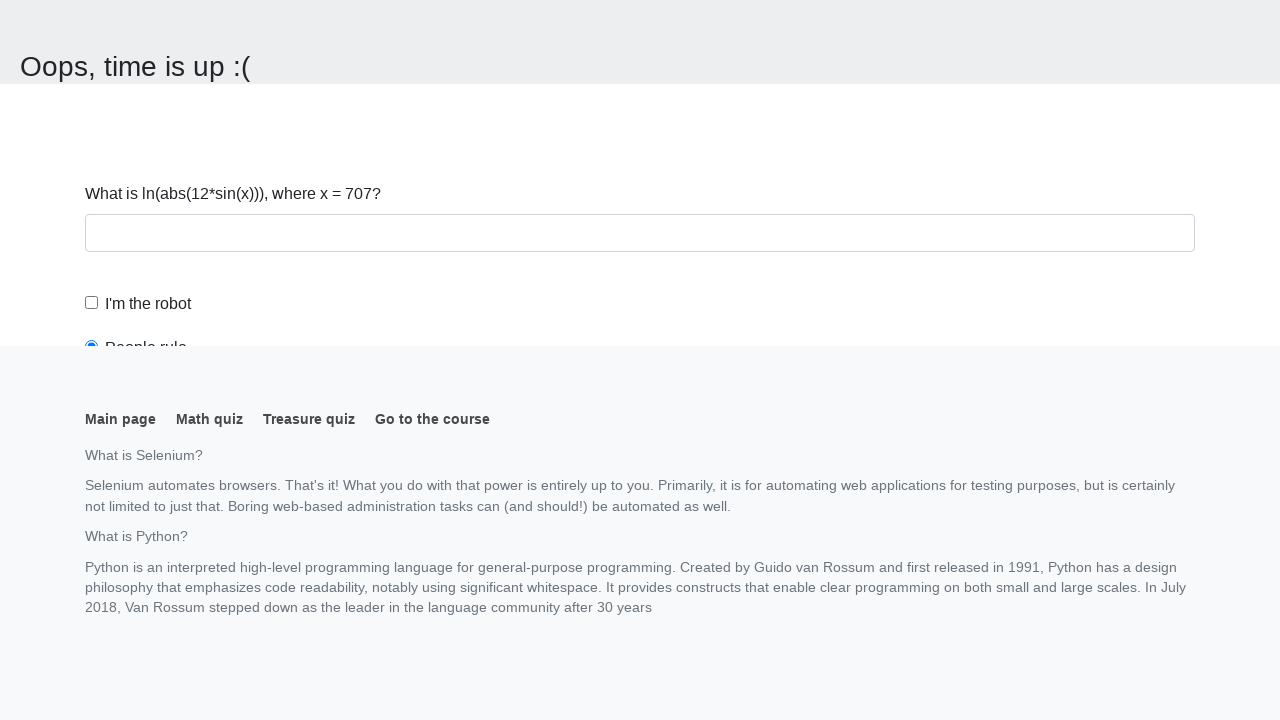

Scrolled down an additional 100 pixels
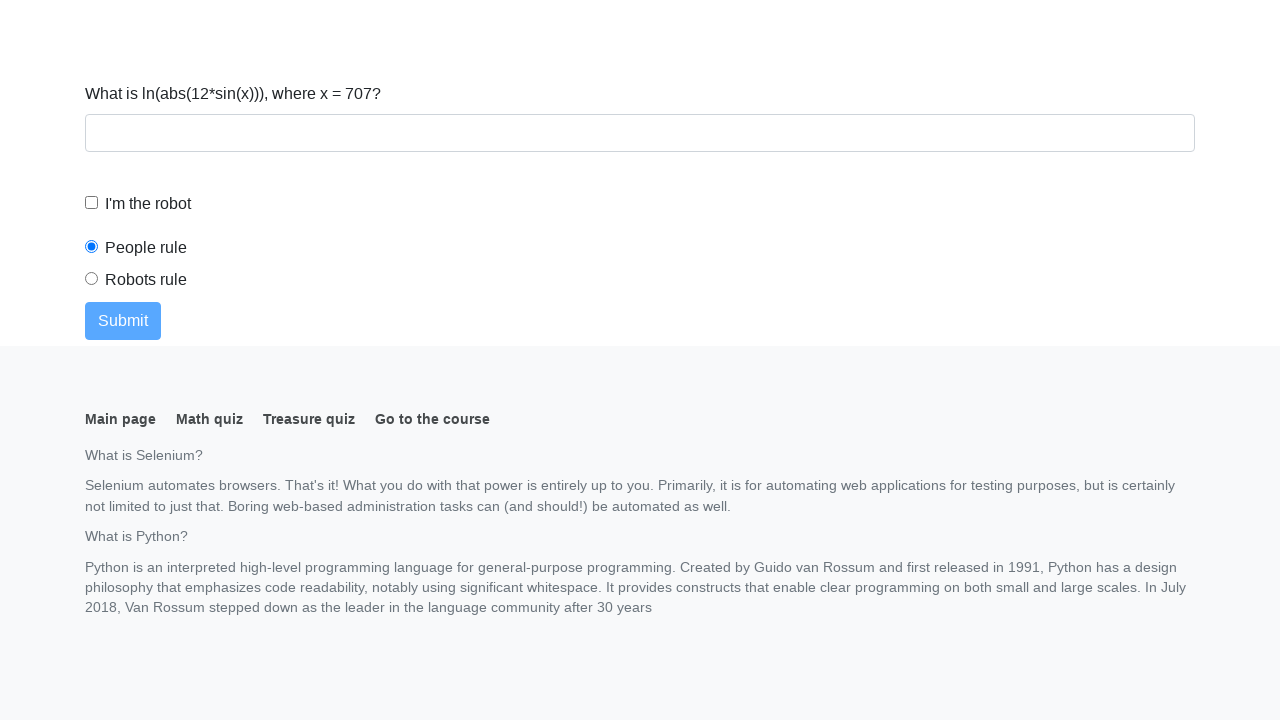

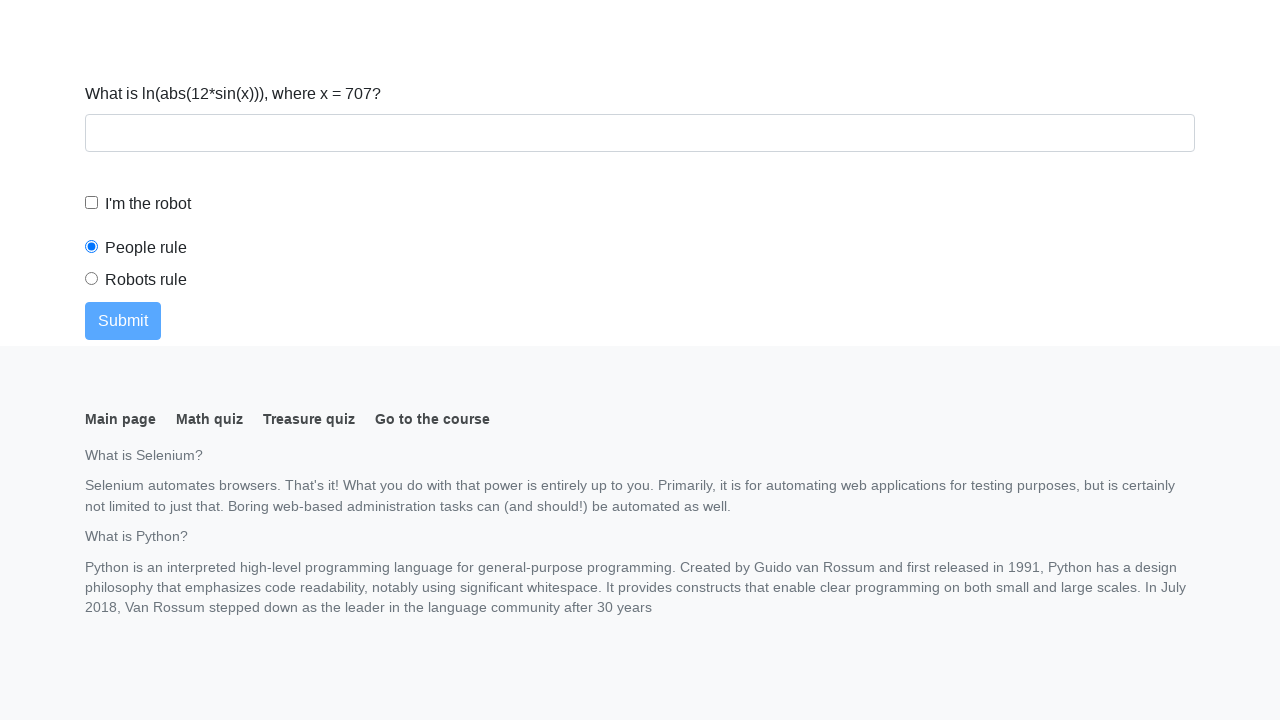